Tests alert handling on APSRTC bus booking website by clicking the search button without filling required fields, which triggers a validation alert, and then accepts the alert.

Starting URL: https://www.apsrtconline.in/oprs-web/

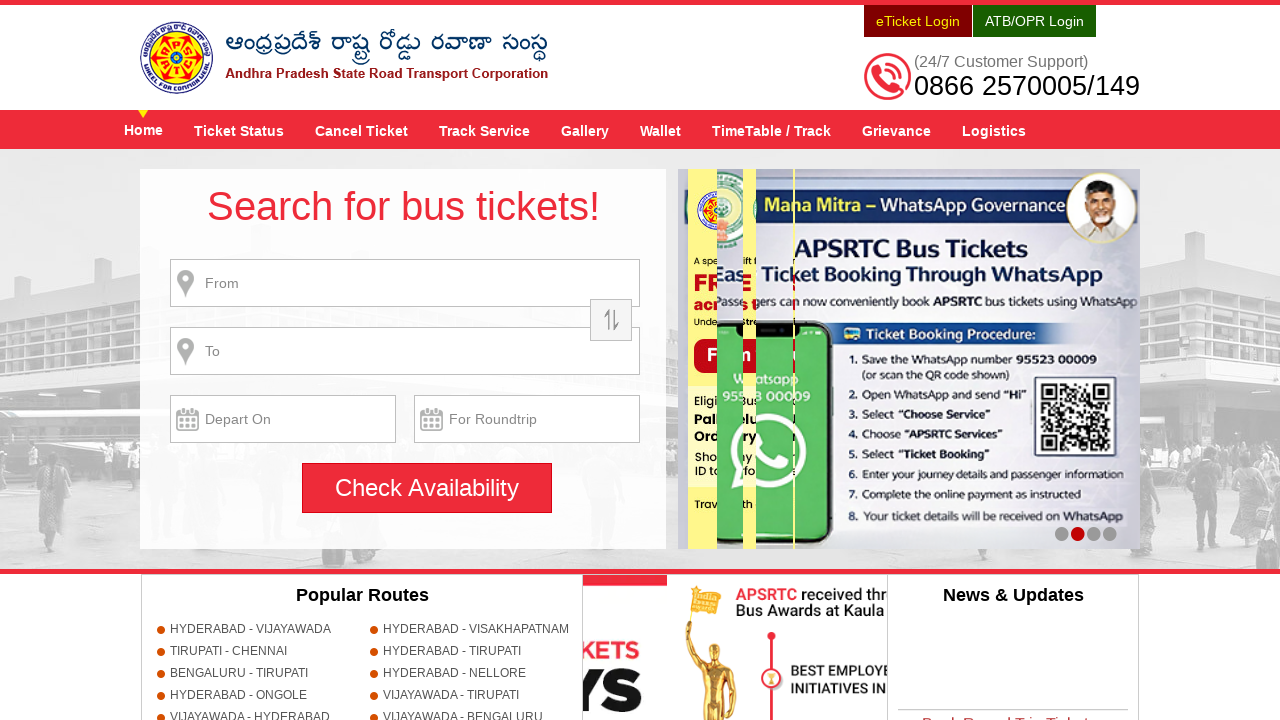

Set up dialog handler to accept alerts
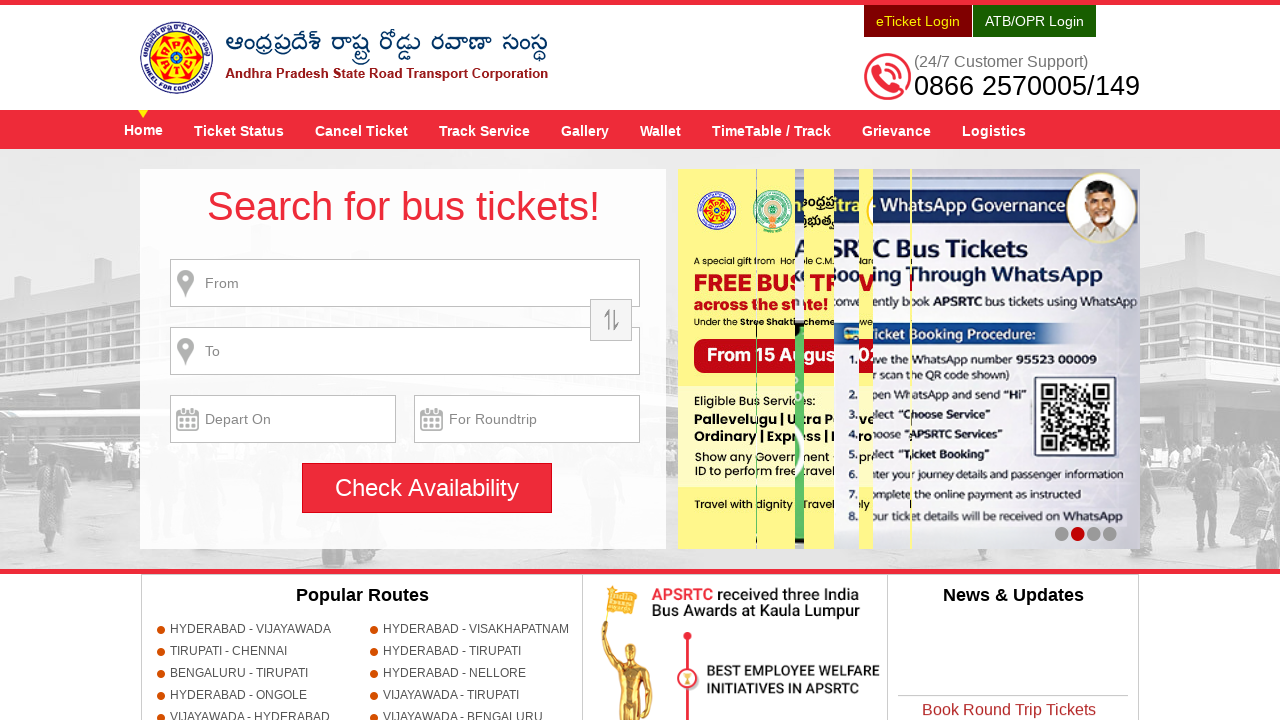

Clicked search button without filling required fields to trigger validation alert at (427, 488) on #searchBtn
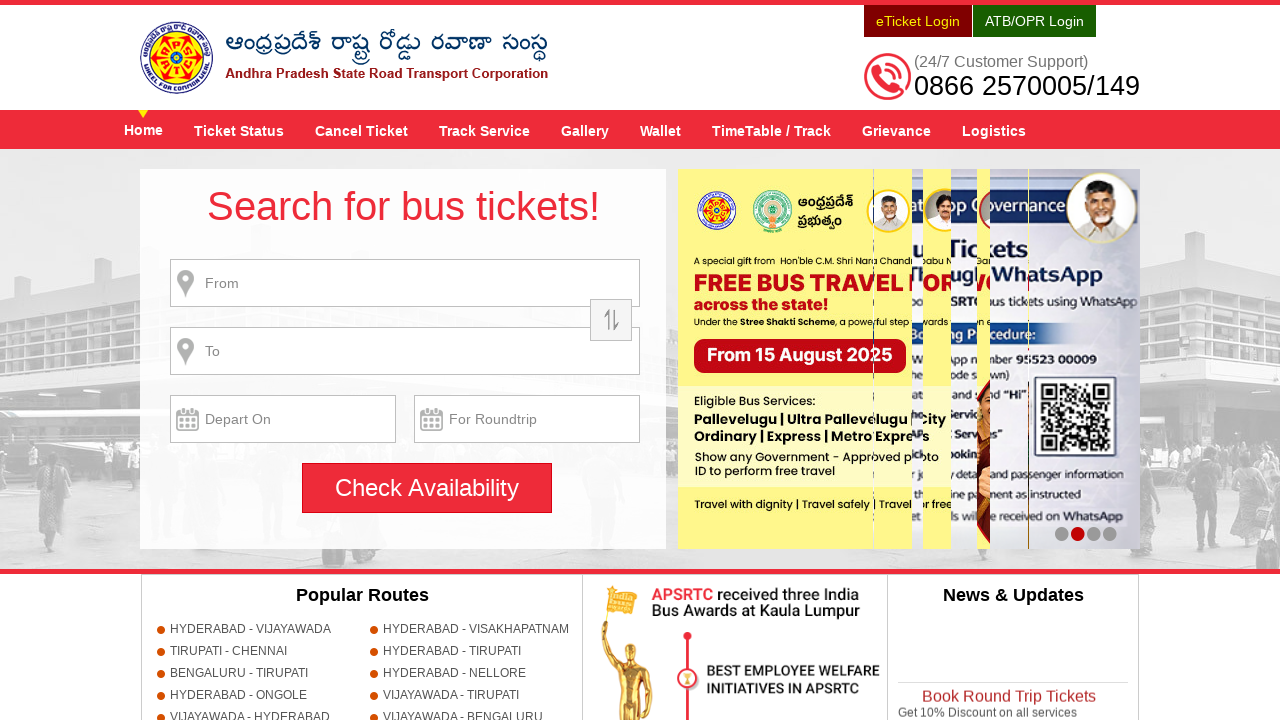

Waited for alert to be processed
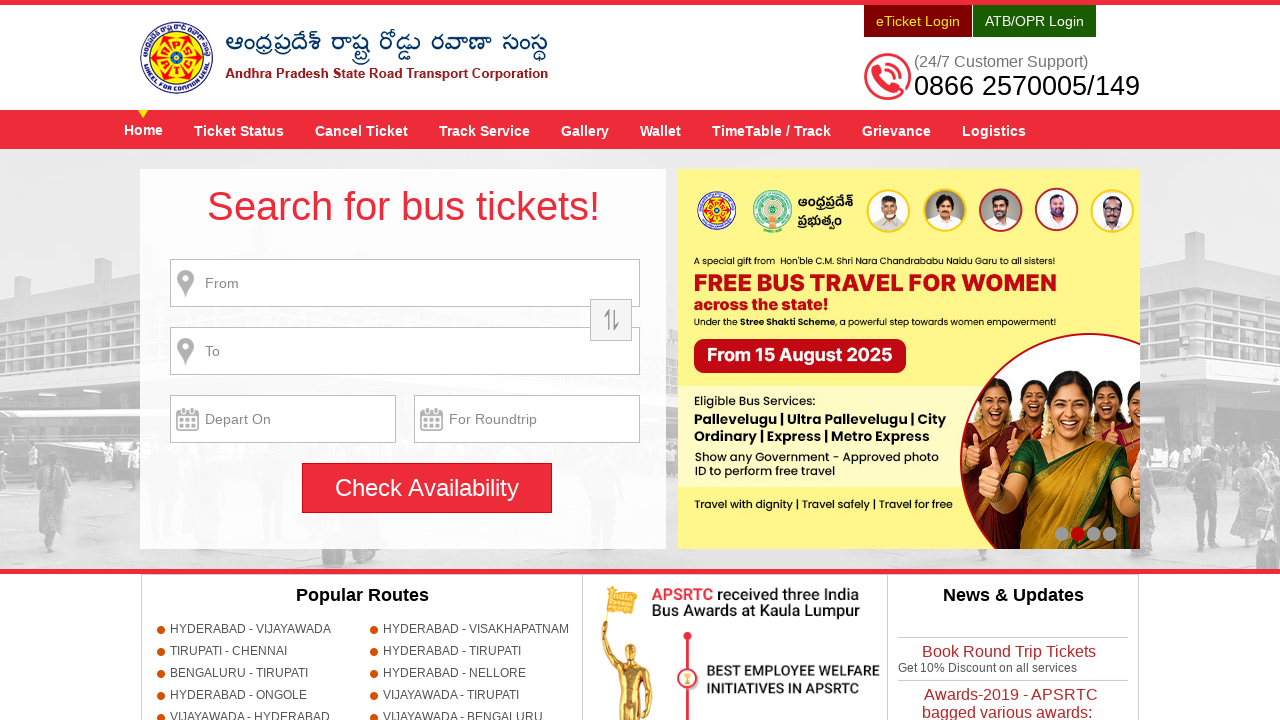

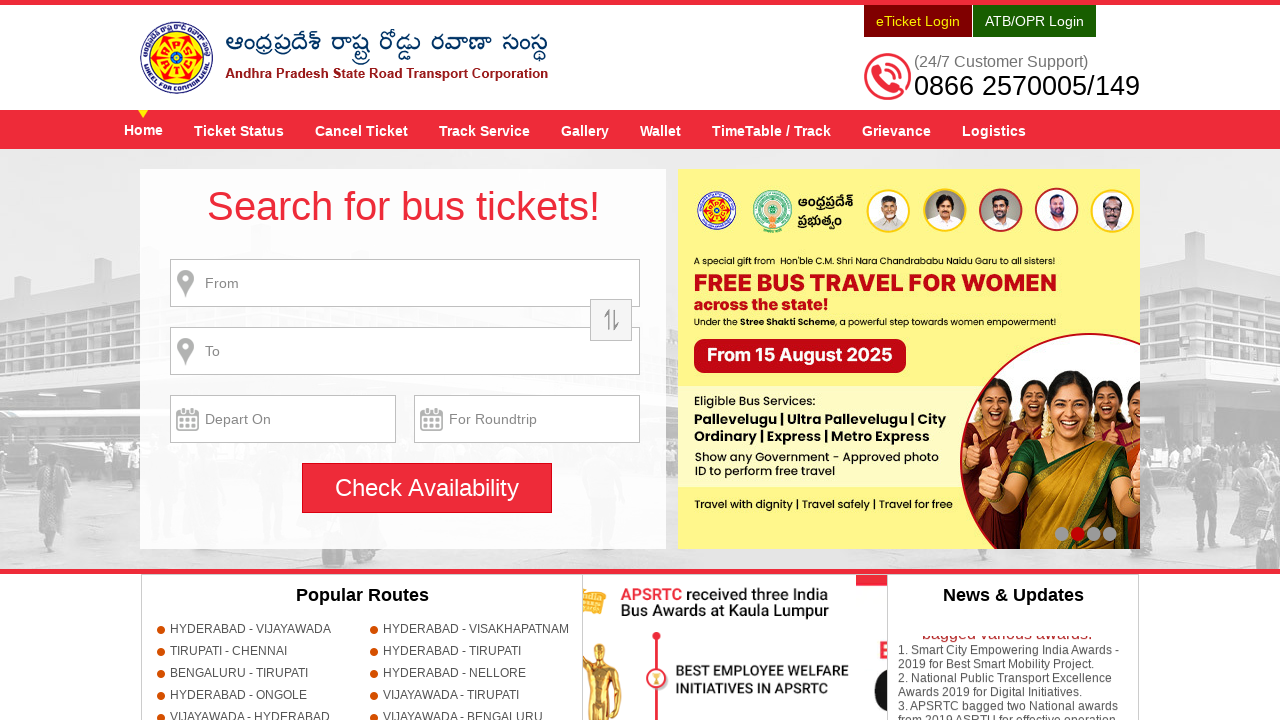